Tests a tags input box by removing all existing tags, adding 10 new random tags, verifying the count, removing them again, and then testing XSS input handling by adding a script tag as a keyword.

Starting URL: https://qaplayground.dev/apps/tags-input-box/

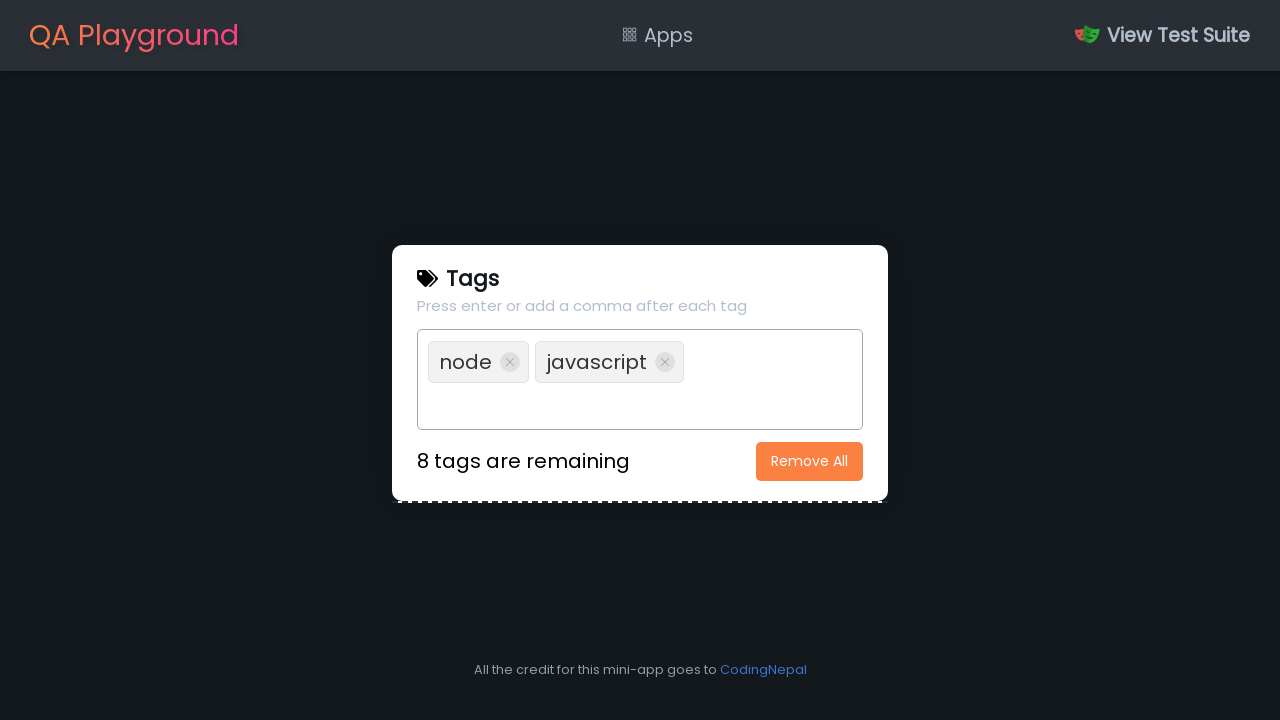

Waited for tags input box to load
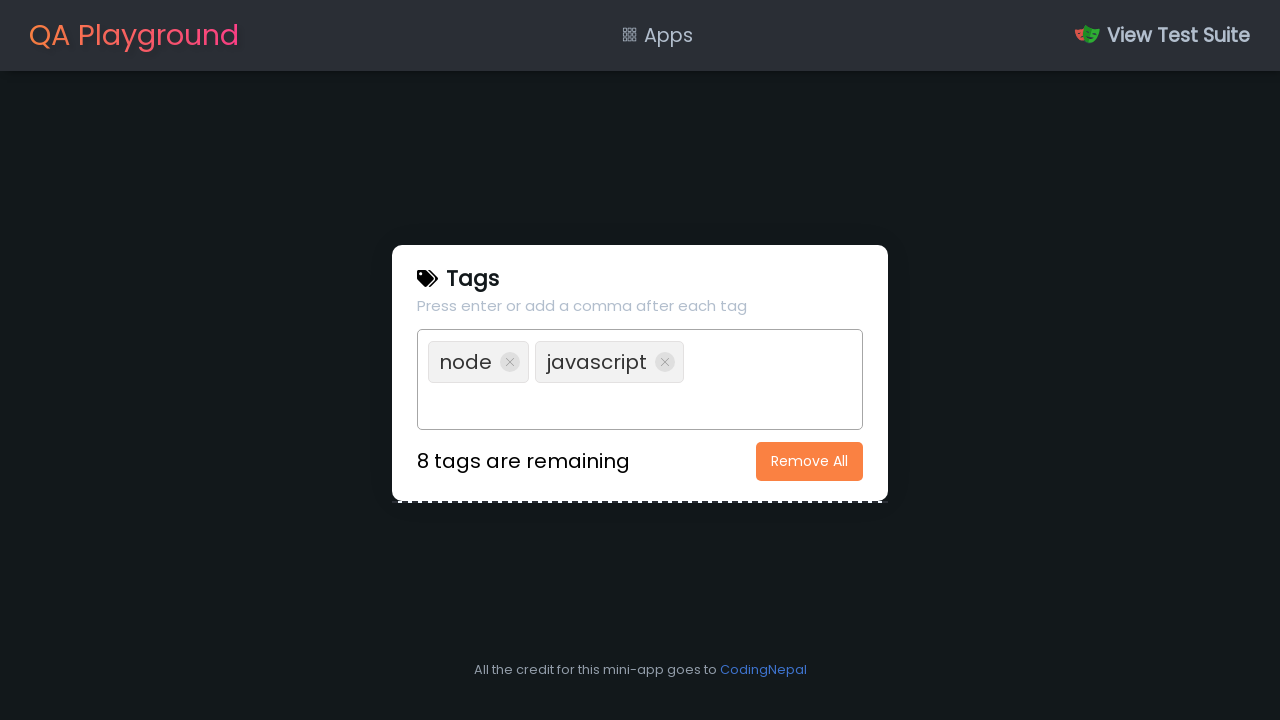

Retrieved initial tag count: 2 tags
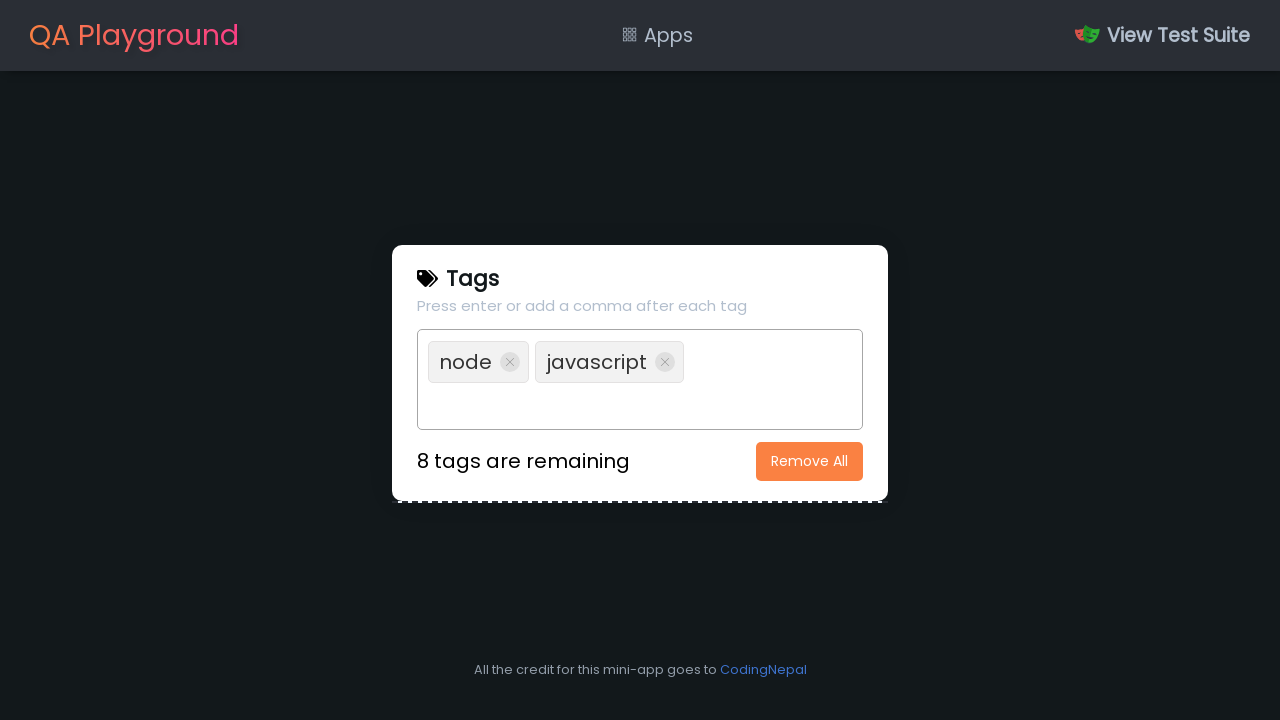

Clicked Remove All button to clear existing tags at (810, 461) on xpath=//button[text()='Remove All']
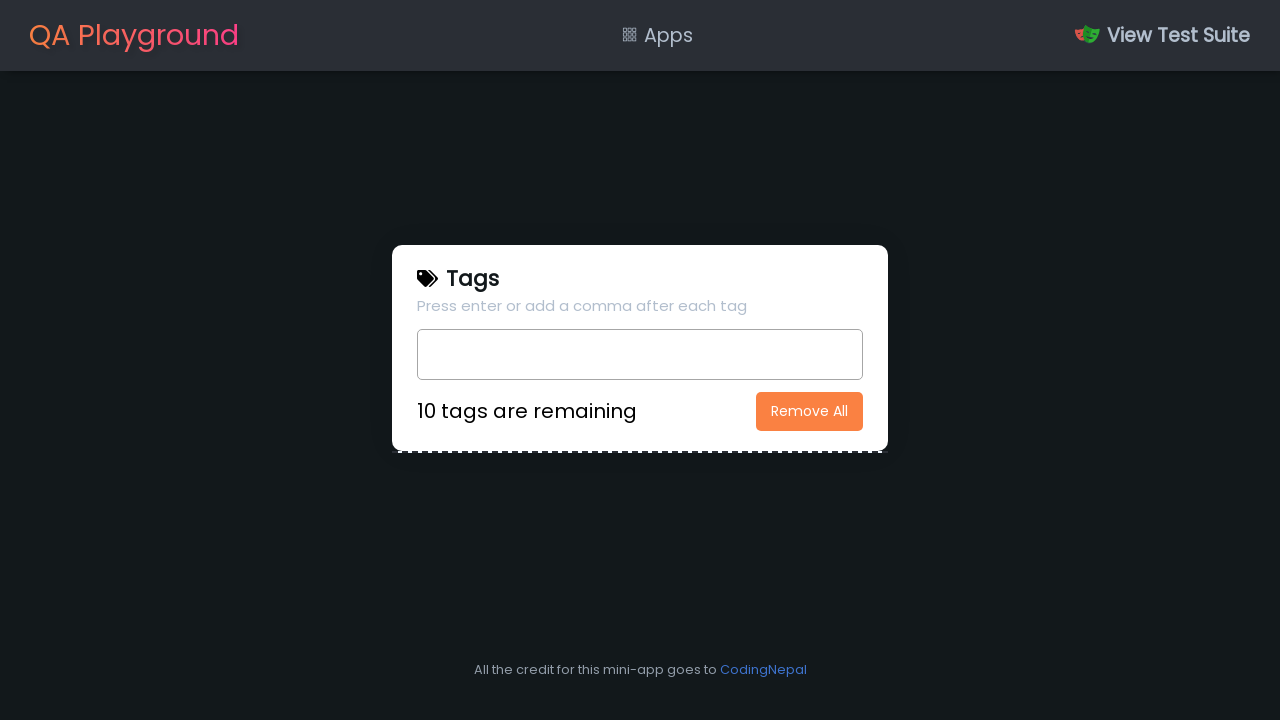

Verified tags removed: 0 tags remaining
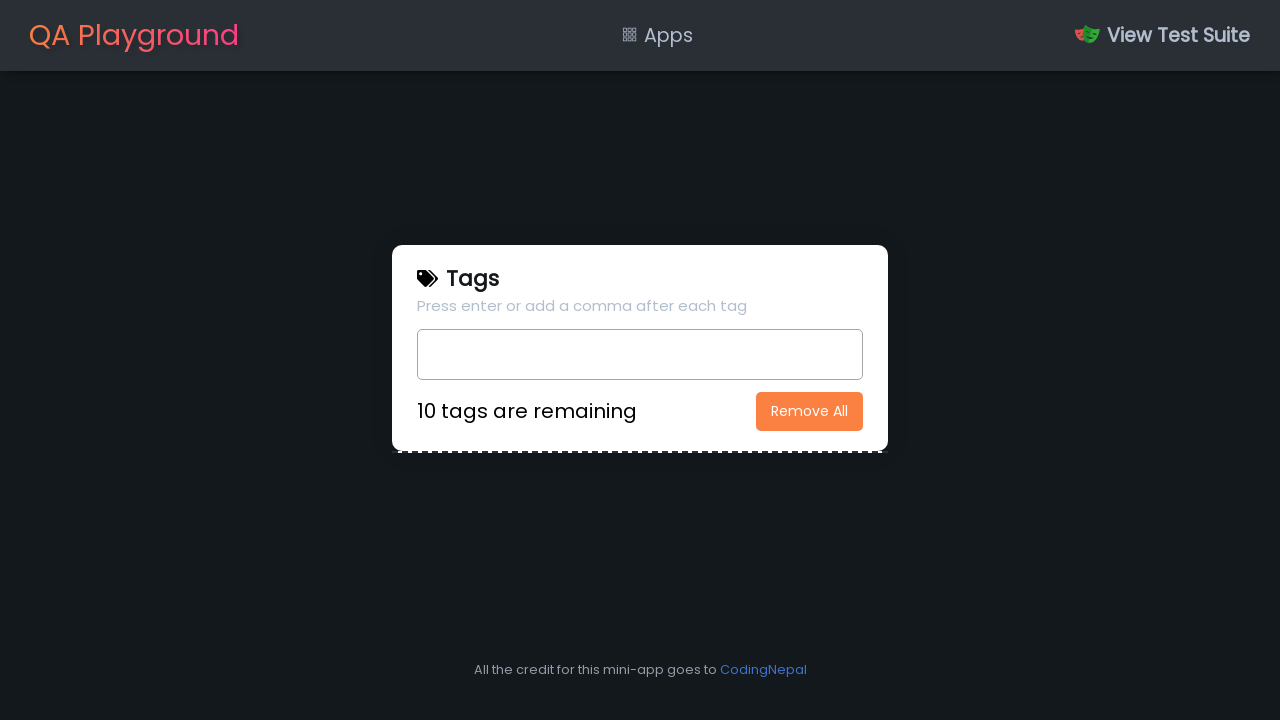

Filled text field with tag keyword: automation1x on xpath=//input[@type='text']
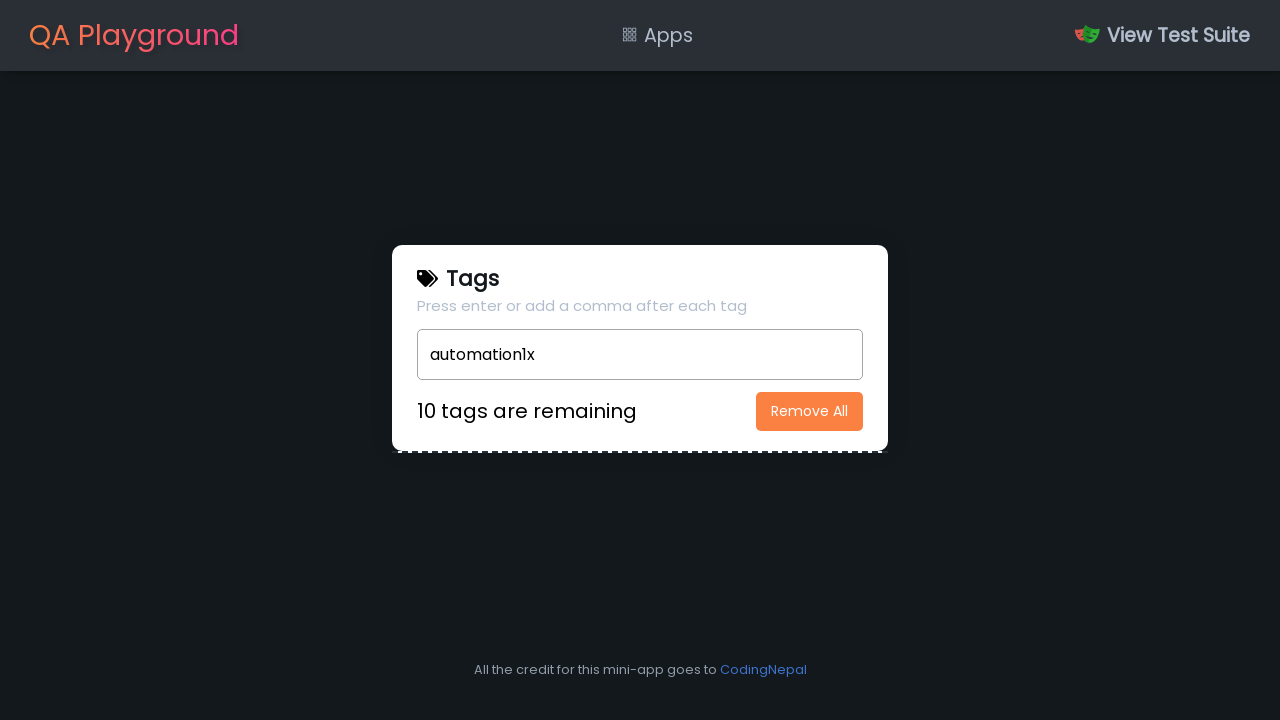

Pressed Enter to add tag: automation1x on xpath=//input[@type='text']
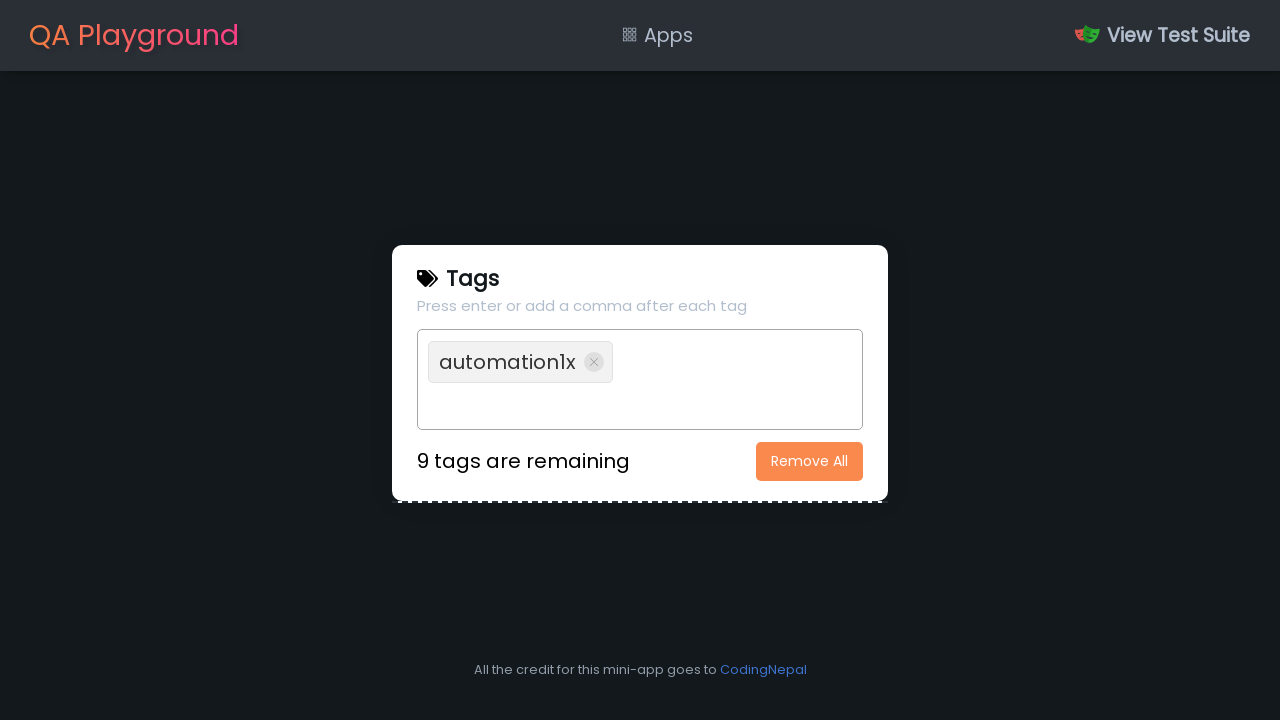

Filled text field with tag keyword: testing2abc on xpath=//input[@type='text']
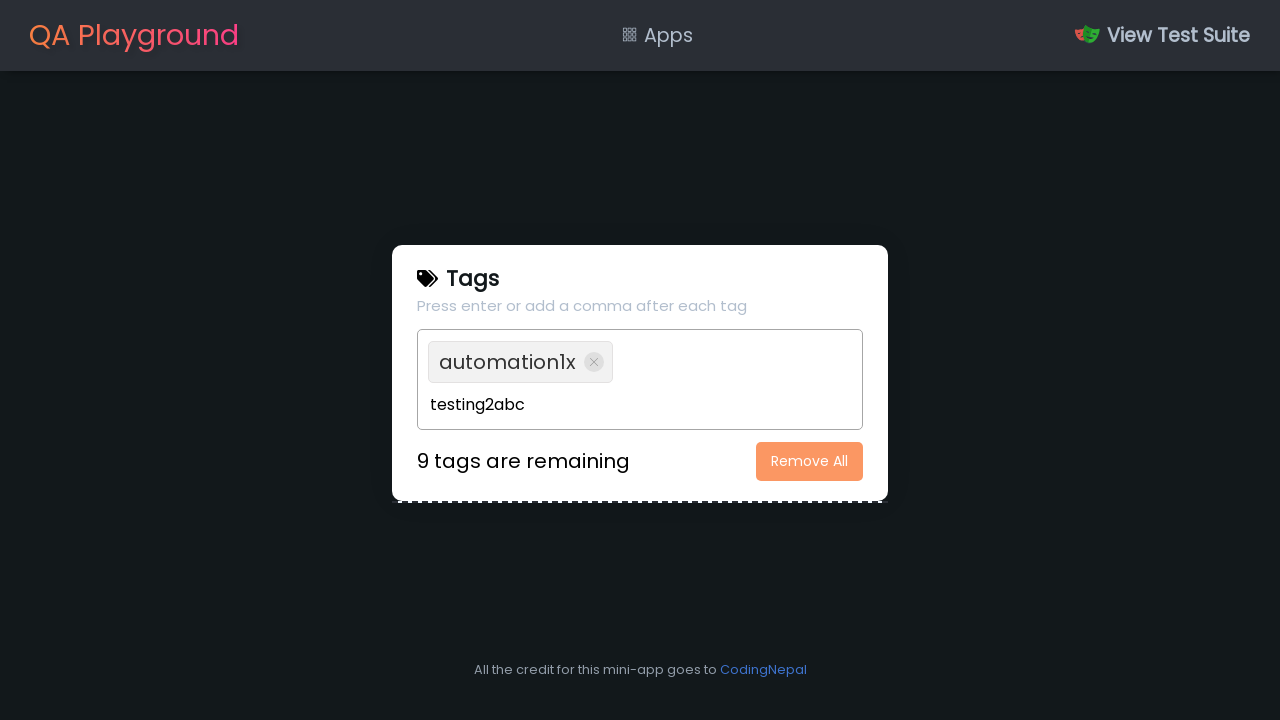

Pressed Enter to add tag: testing2abc on xpath=//input[@type='text']
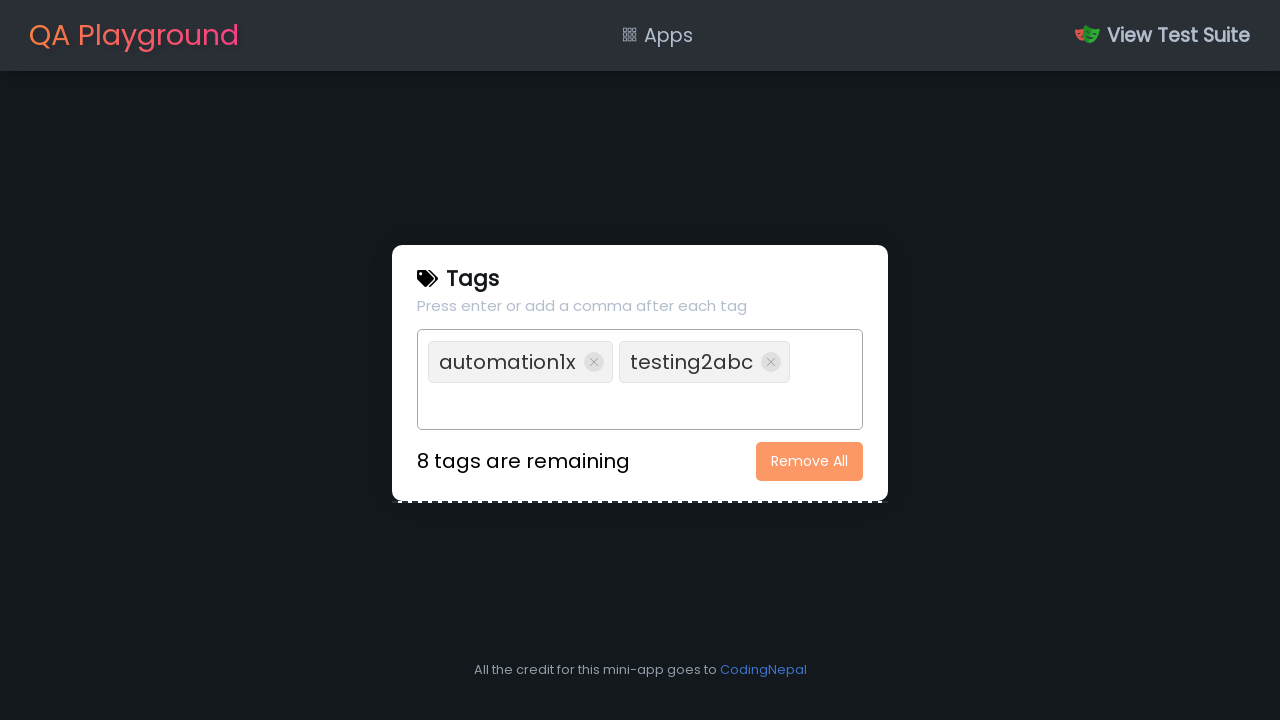

Filled text field with tag keyword: selenium3qr on xpath=//input[@type='text']
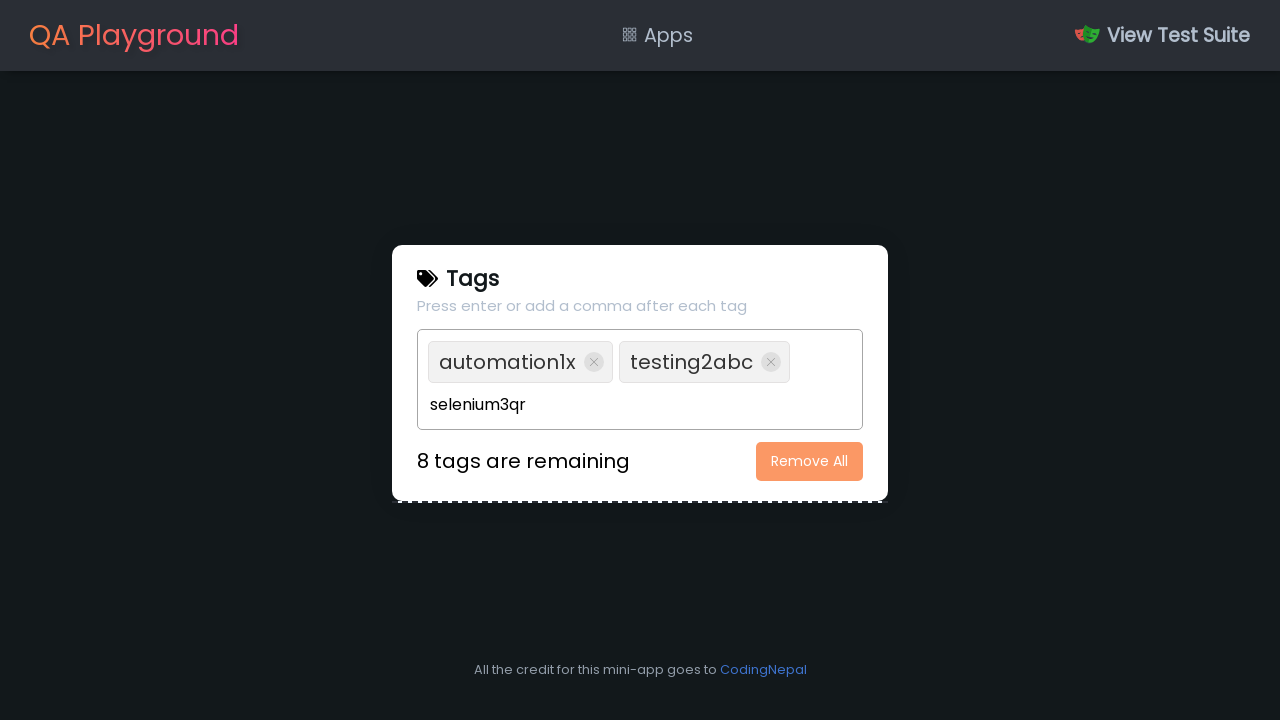

Pressed Enter to add tag: selenium3qr on xpath=//input[@type='text']
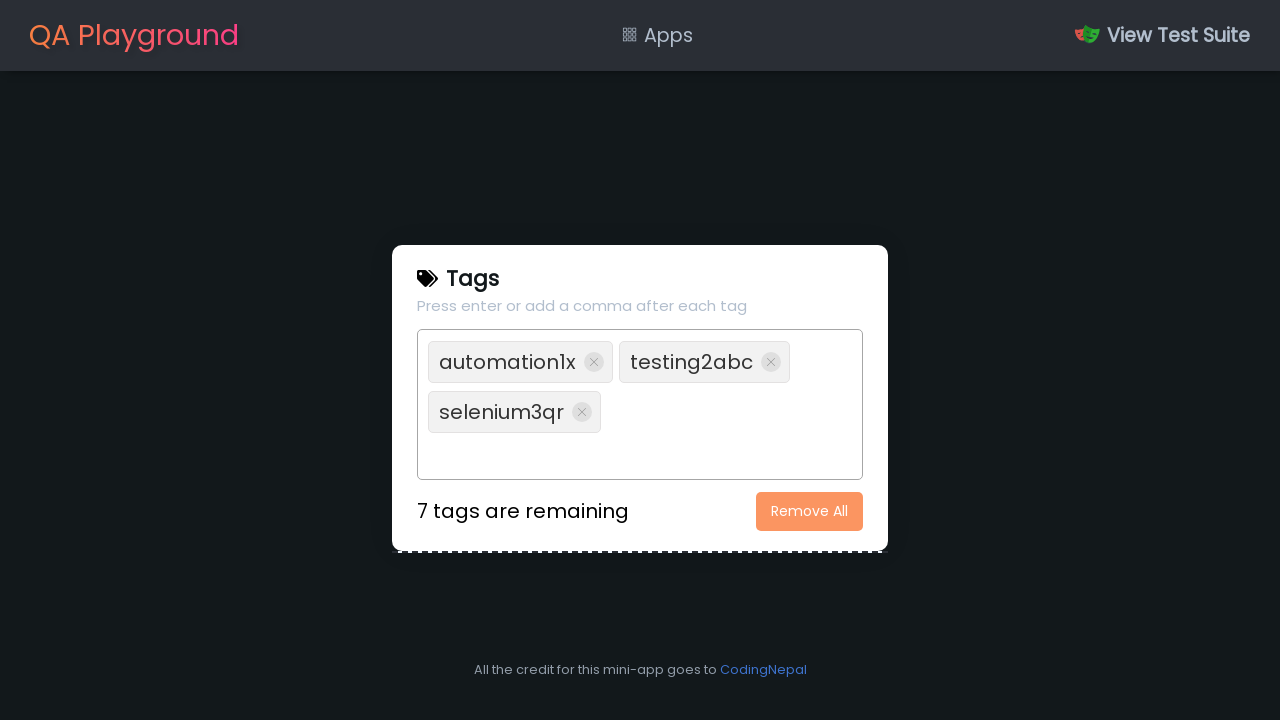

Filled text field with tag keyword: playwright4z on xpath=//input[@type='text']
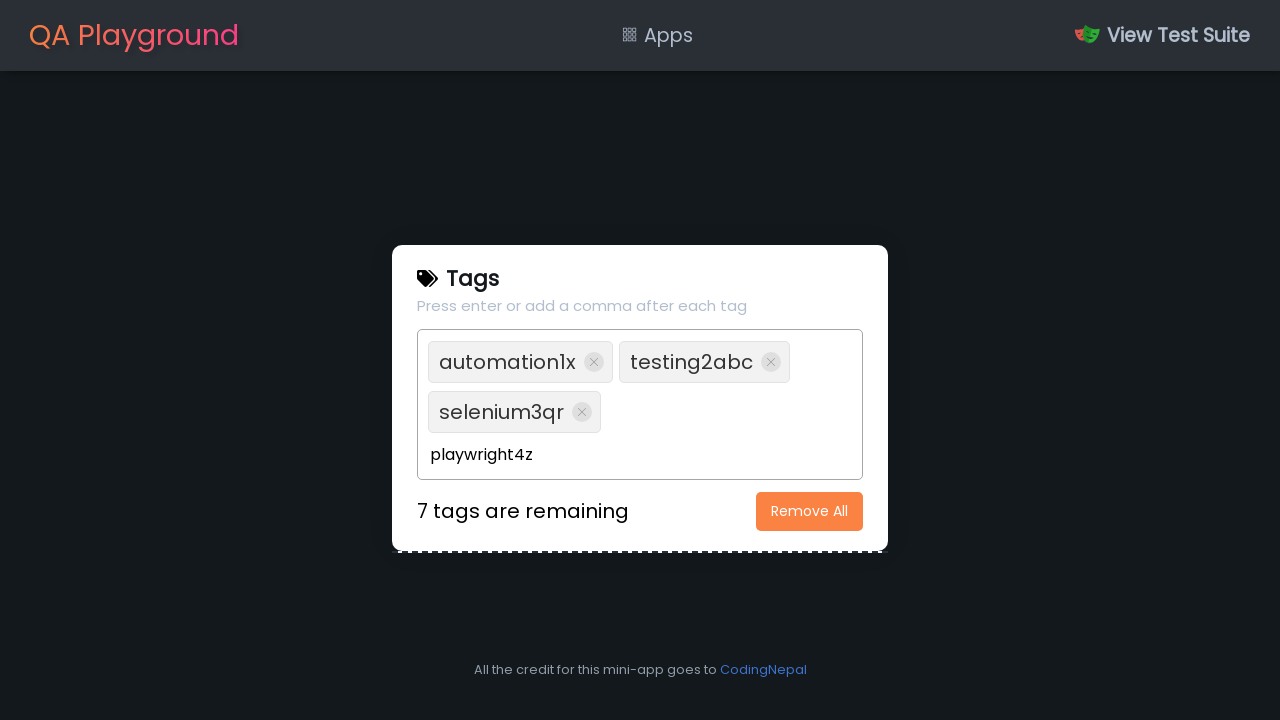

Pressed Enter to add tag: playwright4z on xpath=//input[@type='text']
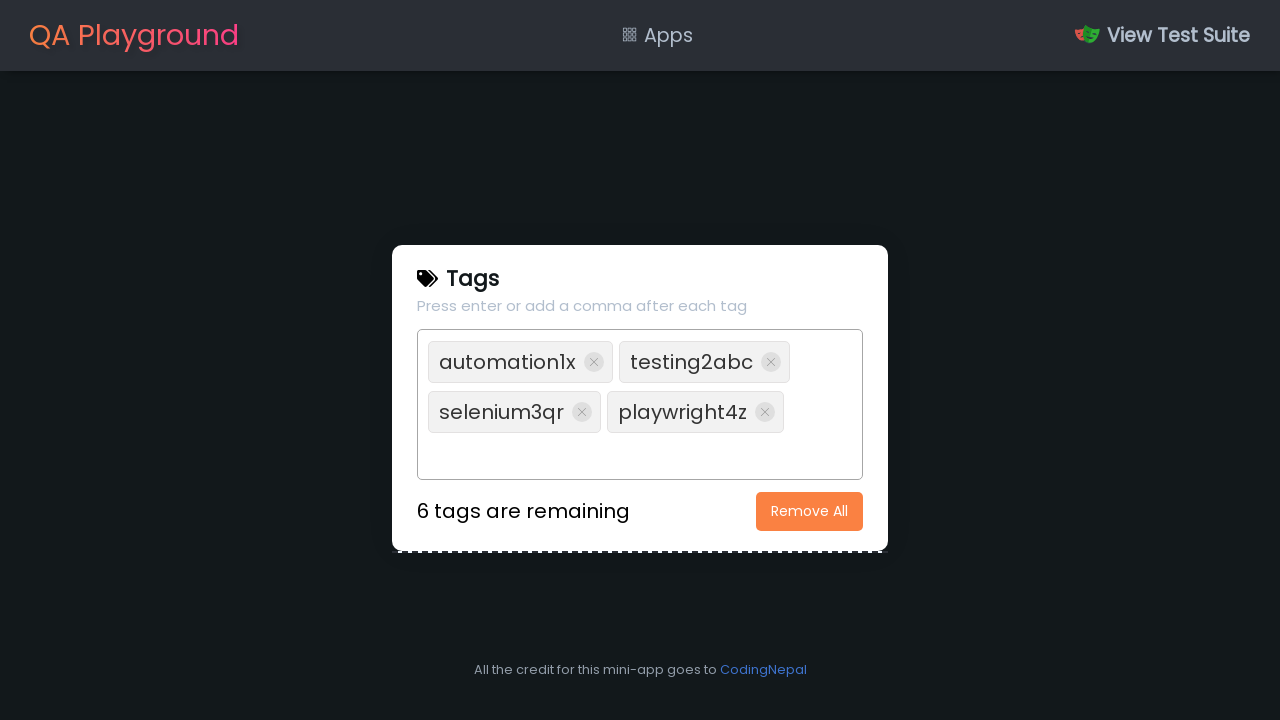

Filled text field with tag keyword: webdriver5mn on xpath=//input[@type='text']
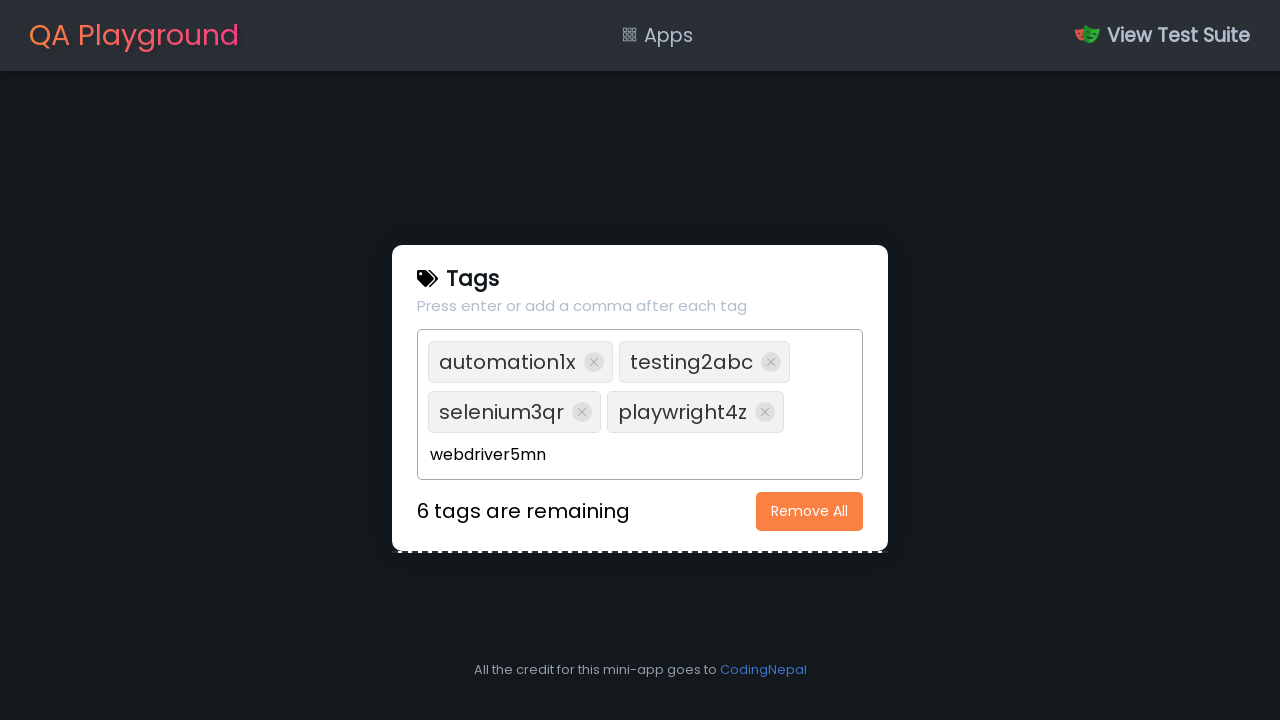

Pressed Enter to add tag: webdriver5mn on xpath=//input[@type='text']
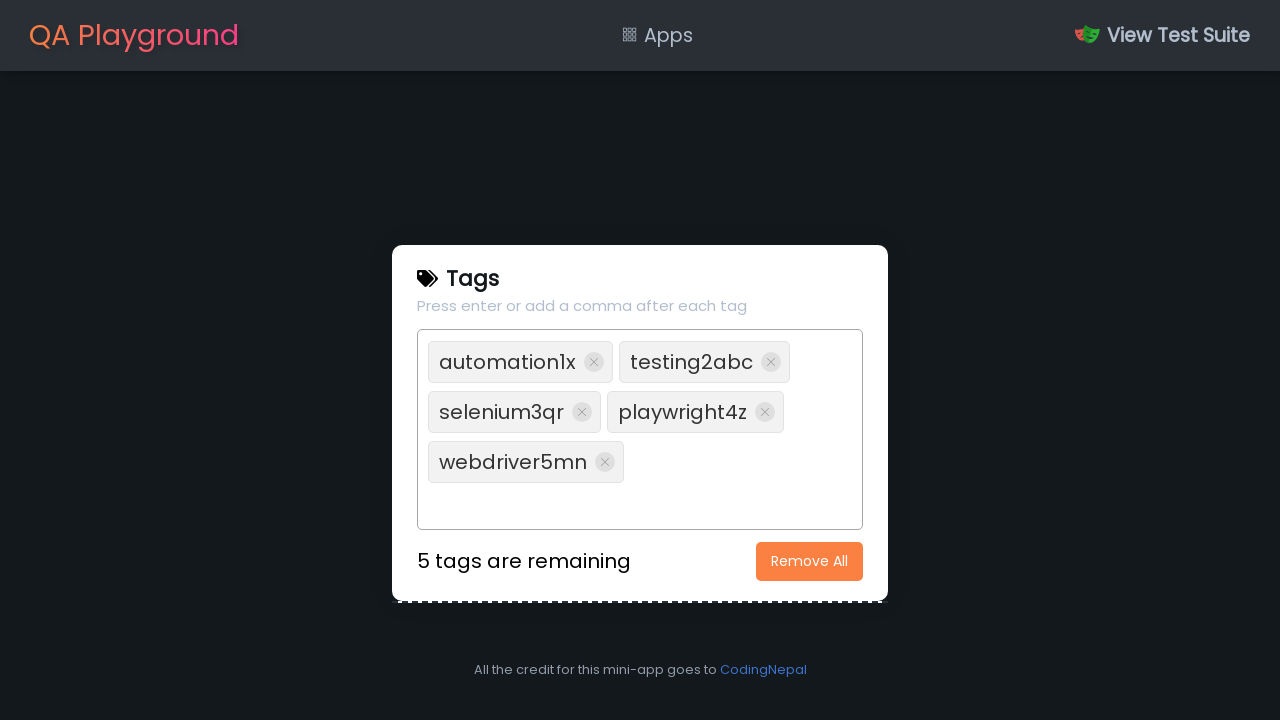

Filled text field with tag keyword: browser6kl on xpath=//input[@type='text']
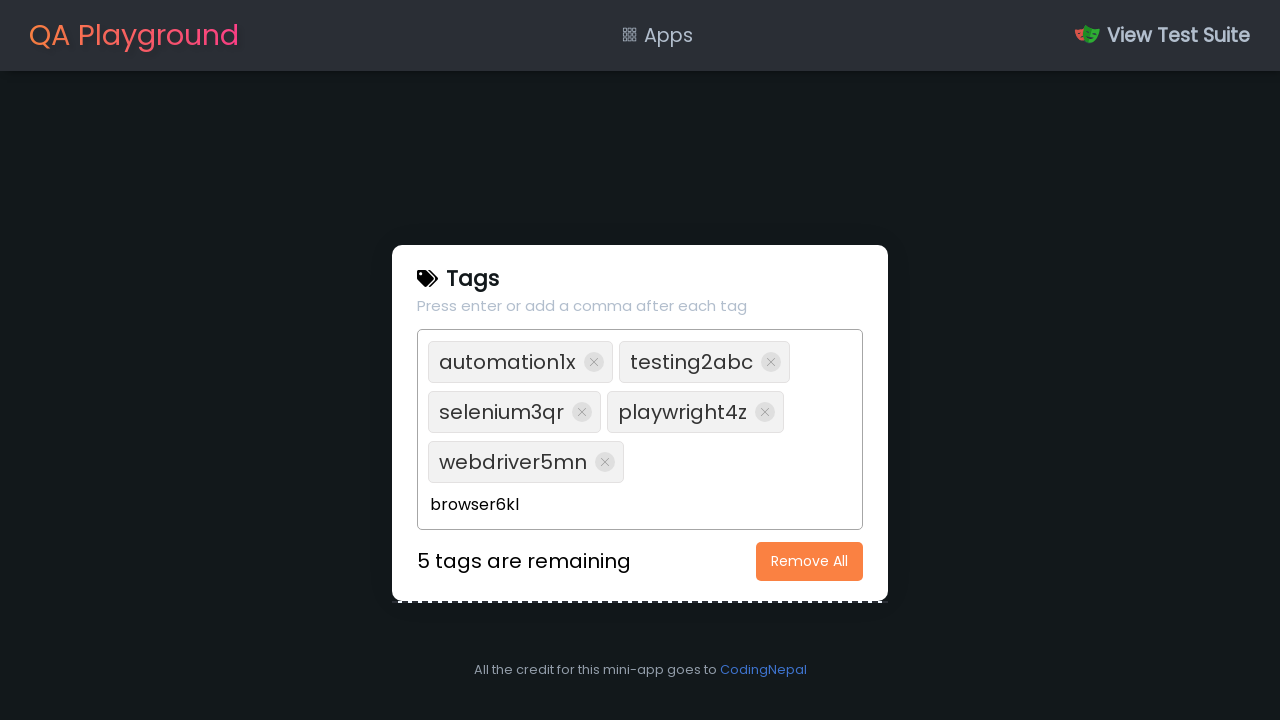

Pressed Enter to add tag: browser6kl on xpath=//input[@type='text']
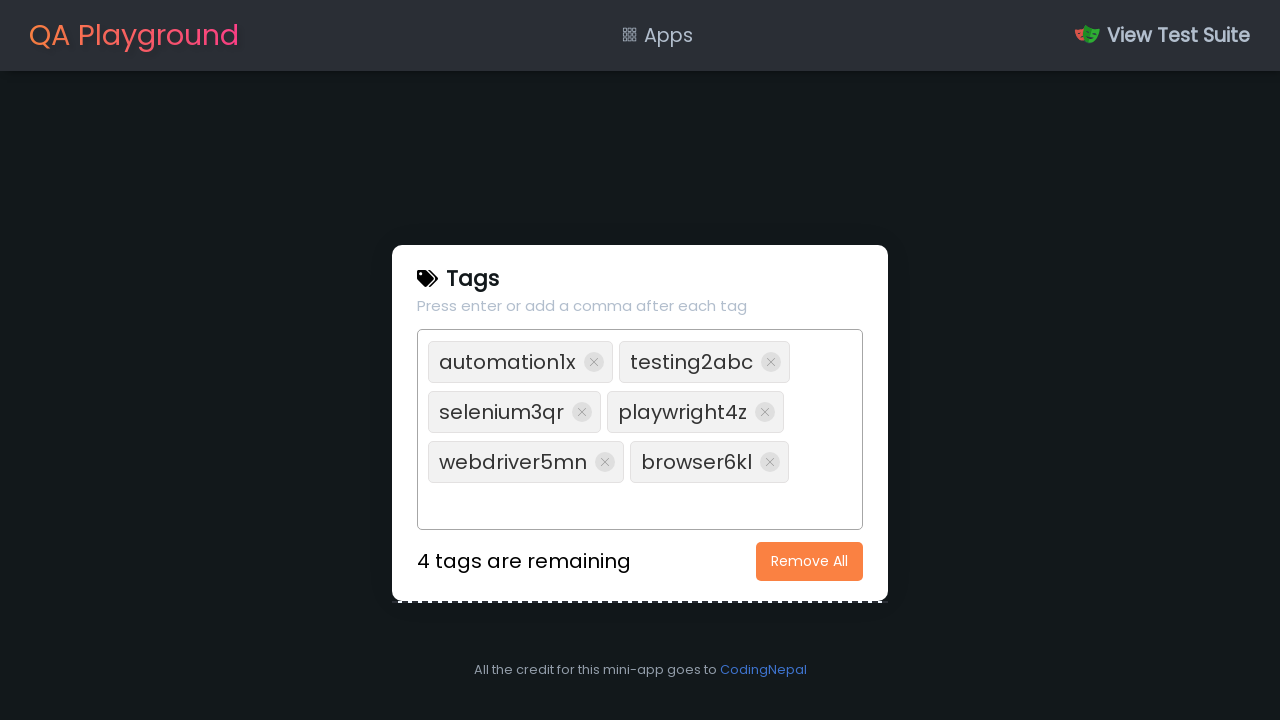

Filled text field with tag keyword: quality7pq on xpath=//input[@type='text']
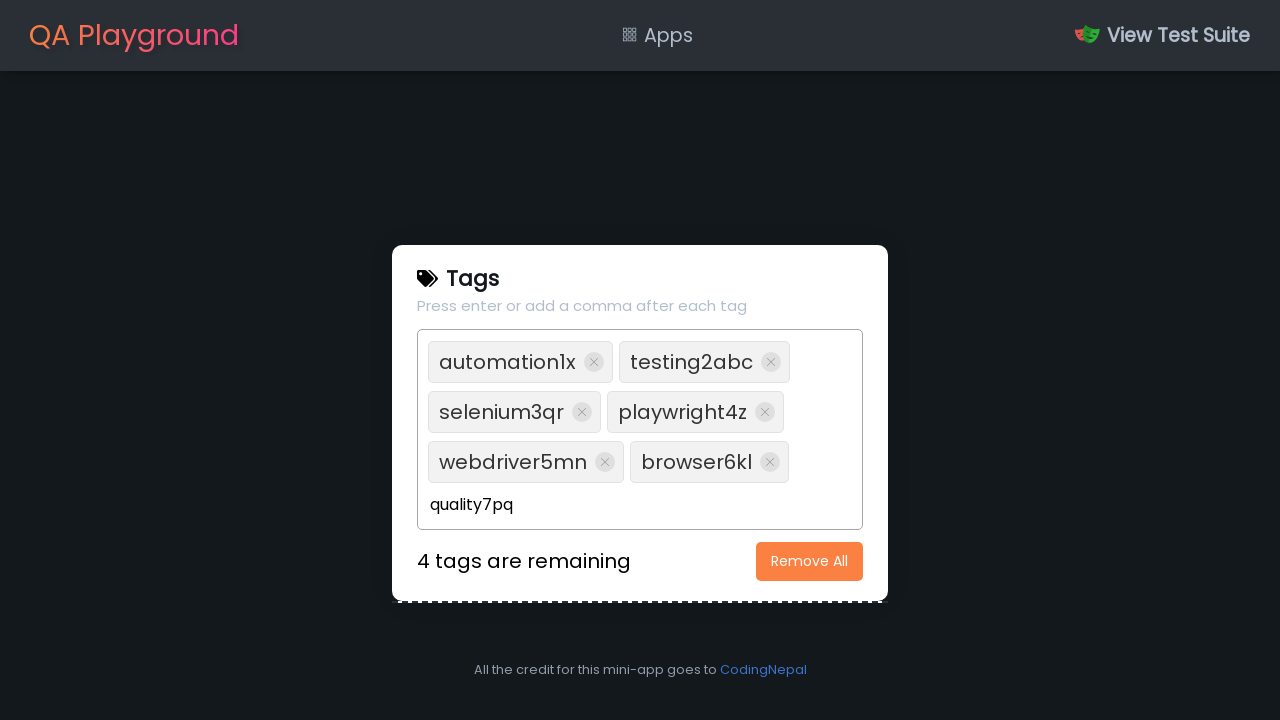

Pressed Enter to add tag: quality7pq on xpath=//input[@type='text']
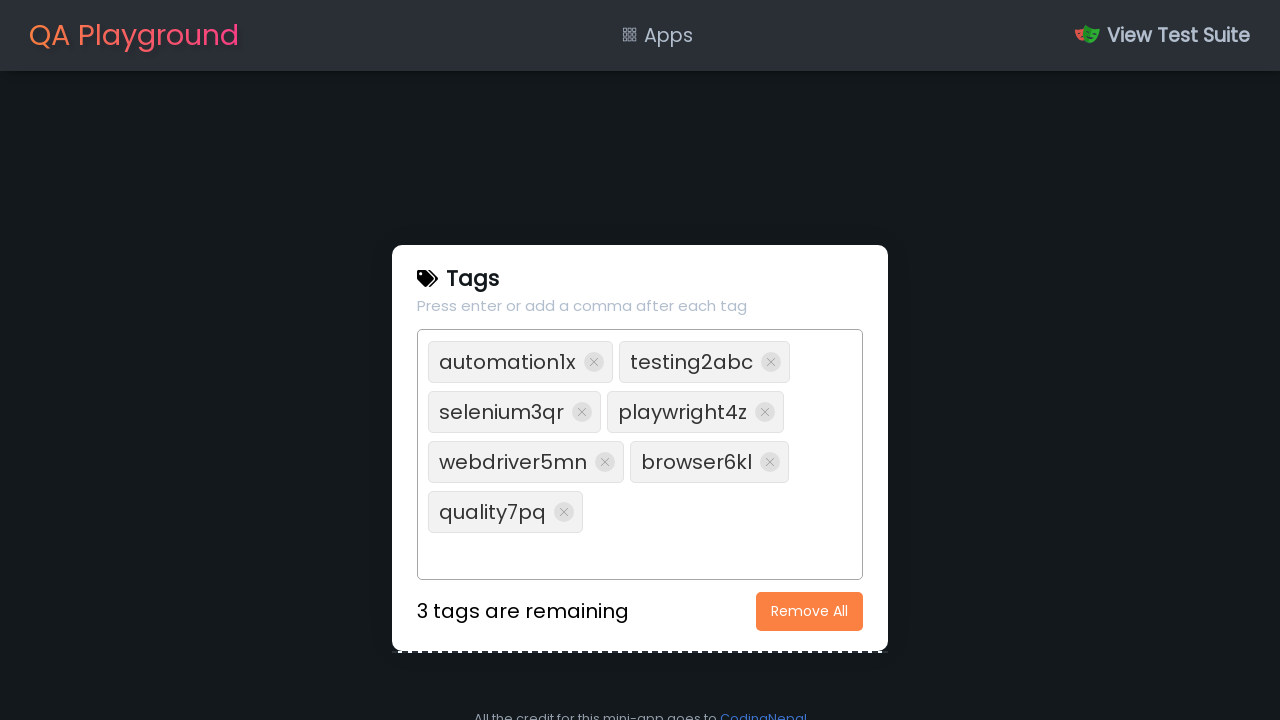

Filled text field with tag keyword: software8xy on xpath=//input[@type='text']
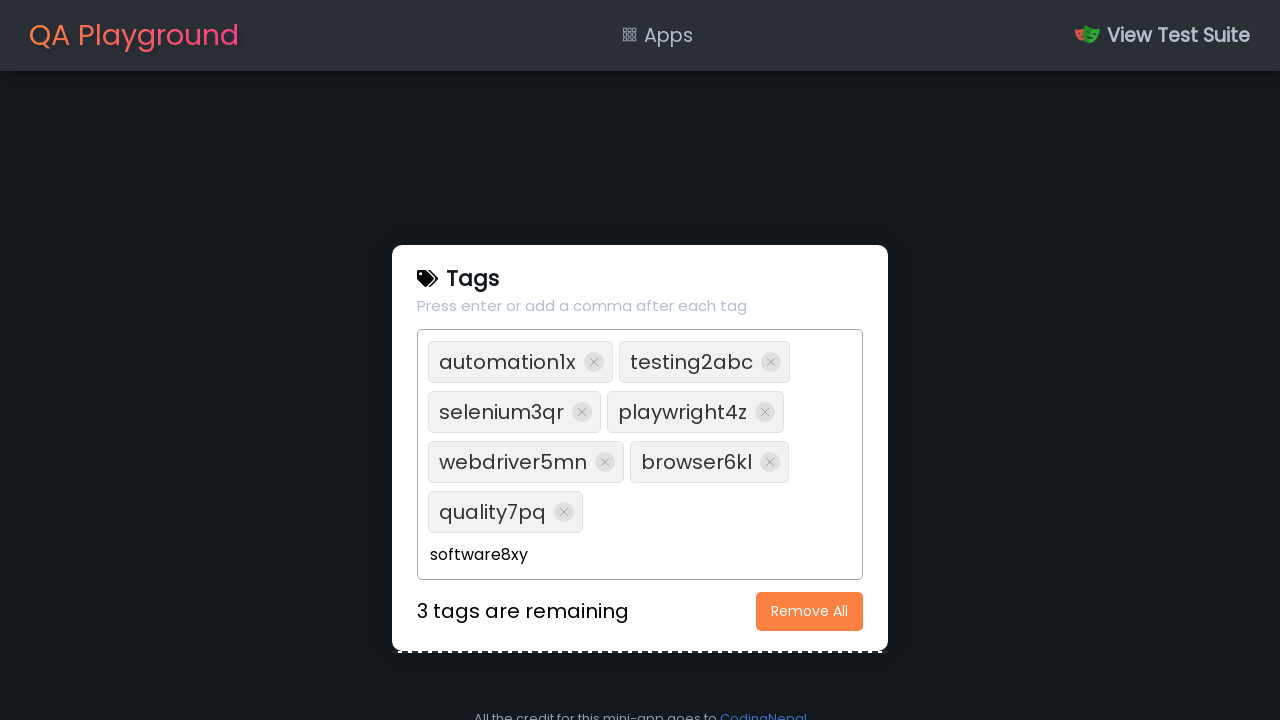

Pressed Enter to add tag: software8xy on xpath=//input[@type='text']
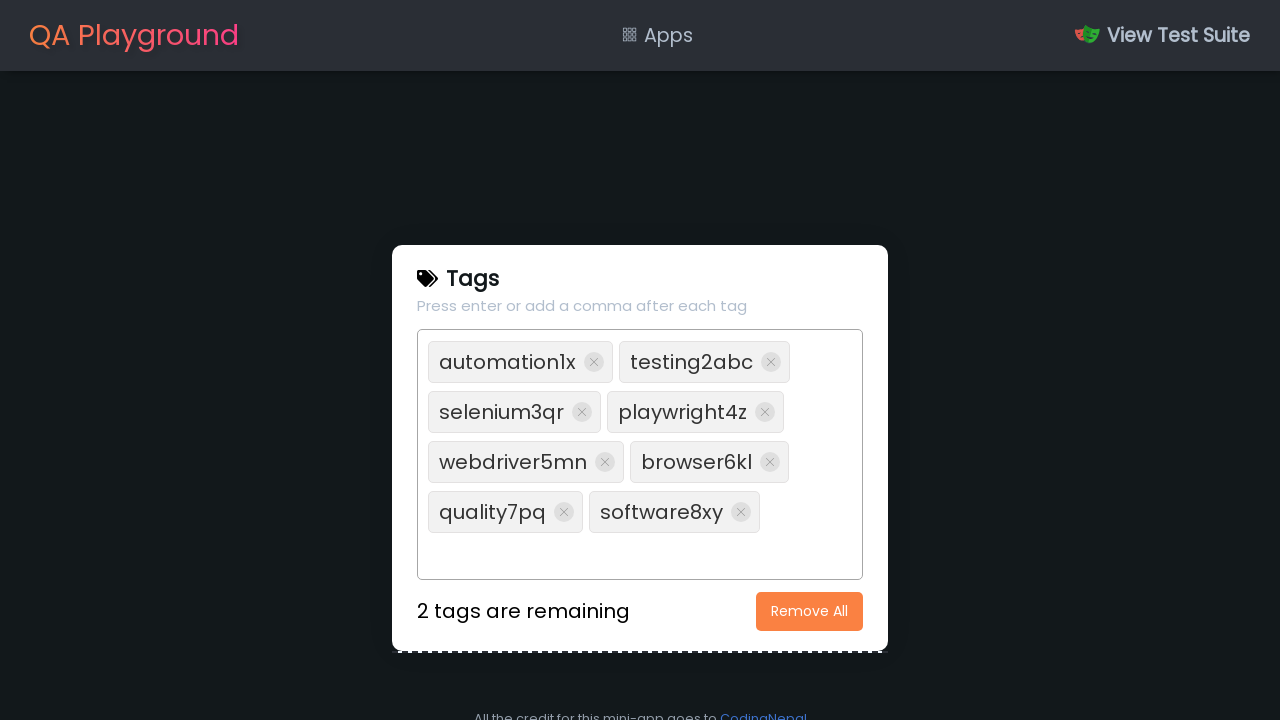

Filled text field with tag keyword: develop9uv on xpath=//input[@type='text']
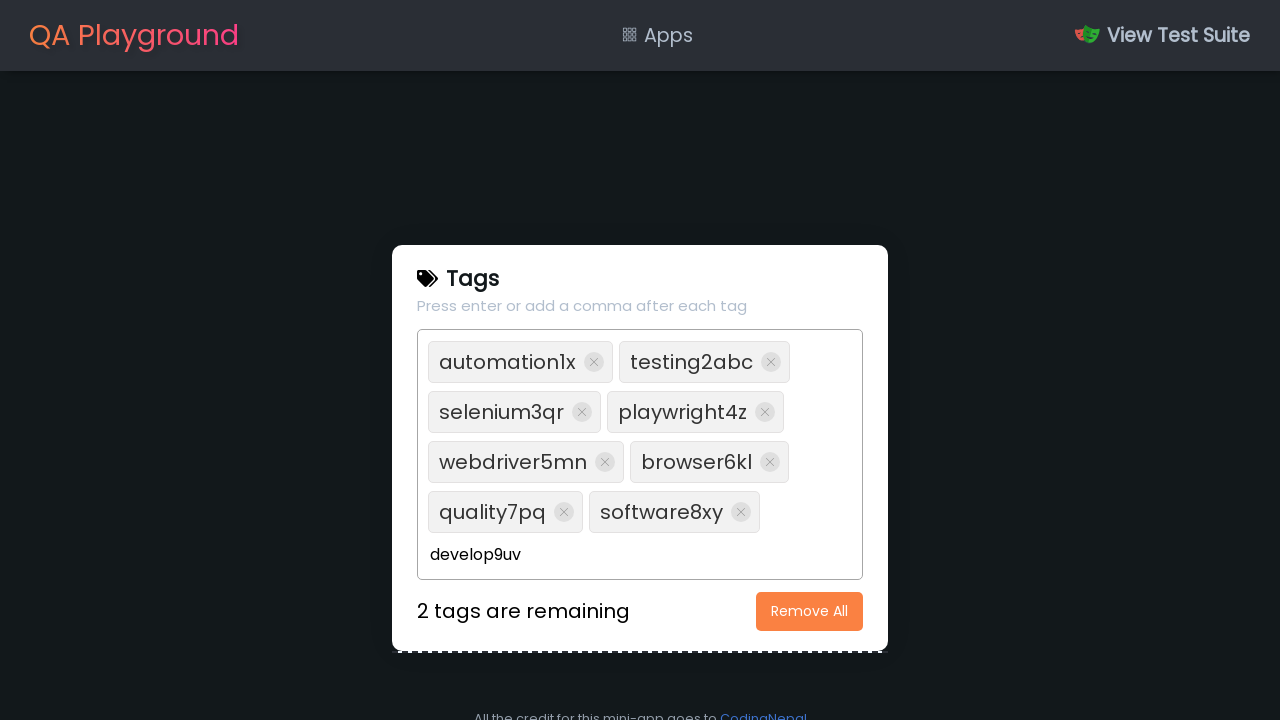

Pressed Enter to add tag: develop9uv on xpath=//input[@type='text']
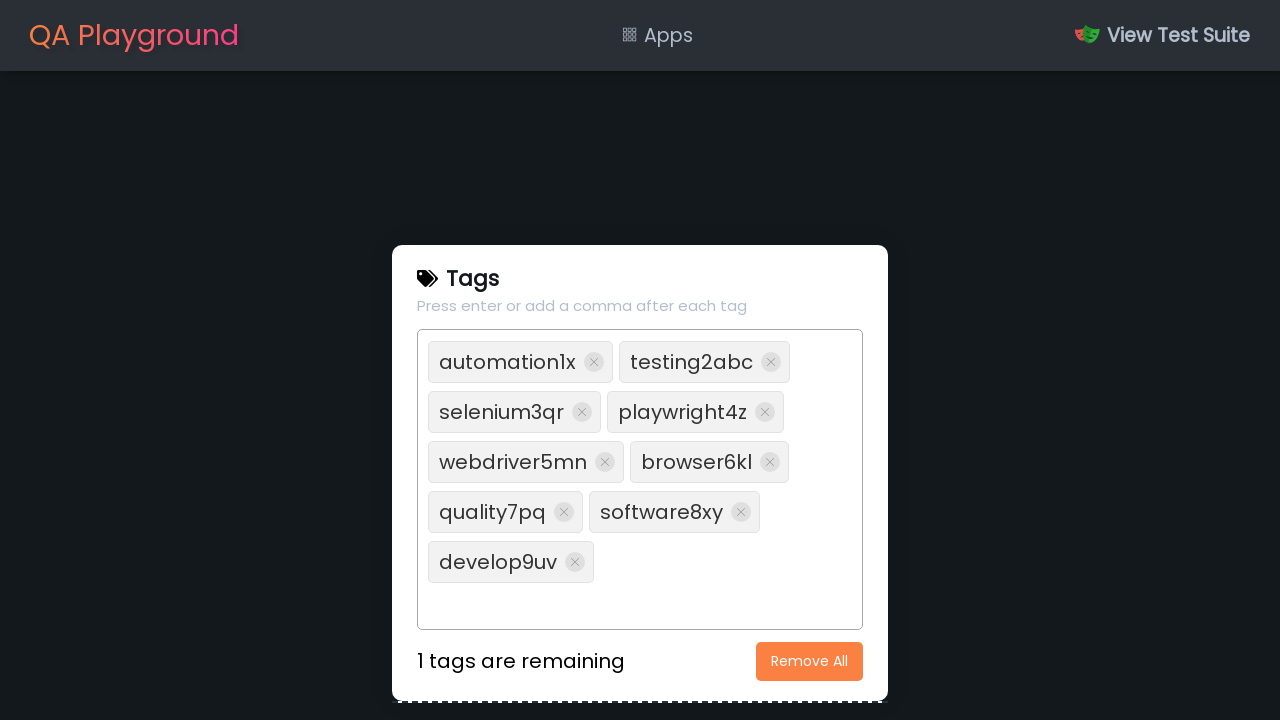

Filled text field with tag keyword: coding0wz on xpath=//input[@type='text']
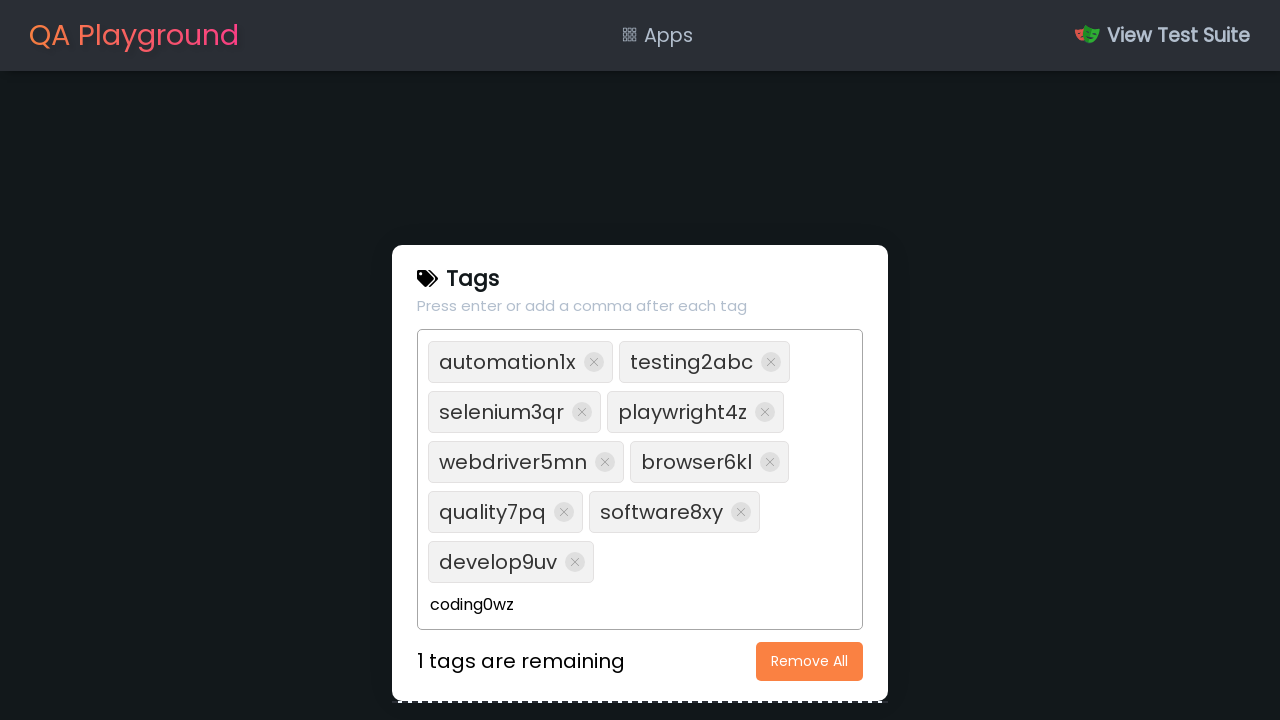

Pressed Enter to add tag: coding0wz on xpath=//input[@type='text']
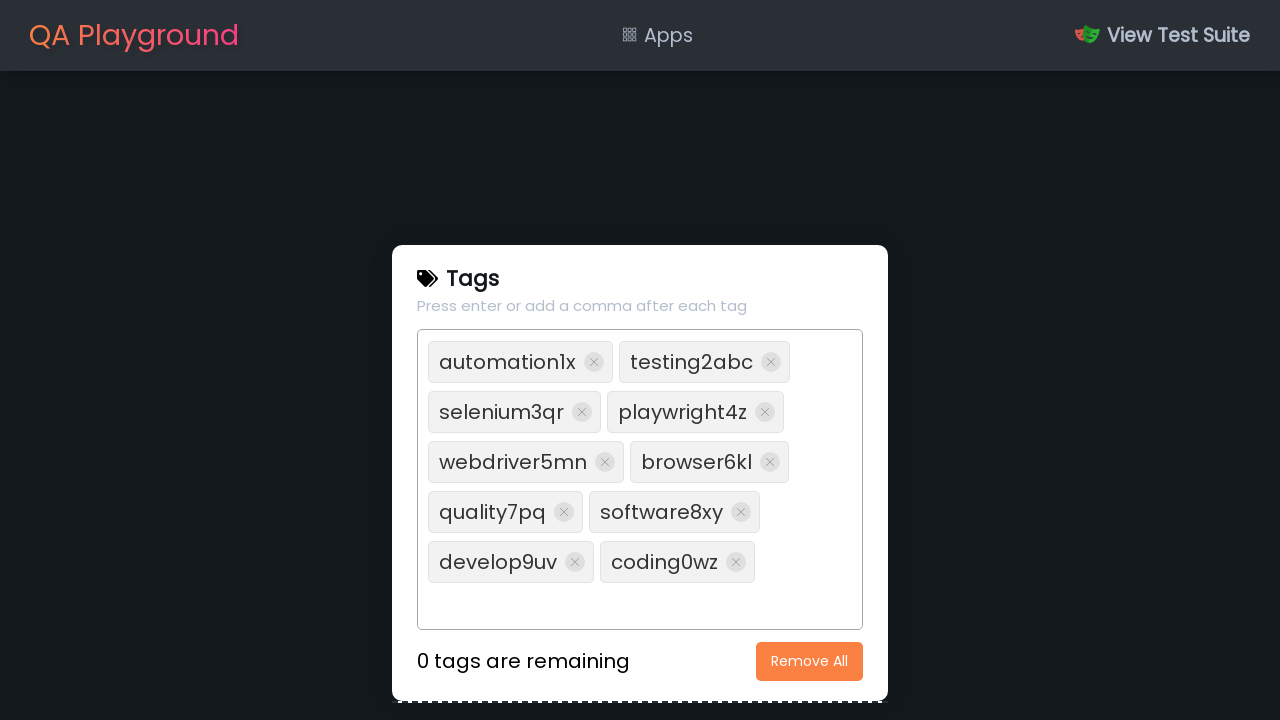

Verified 10 tags were added: 10 tags present
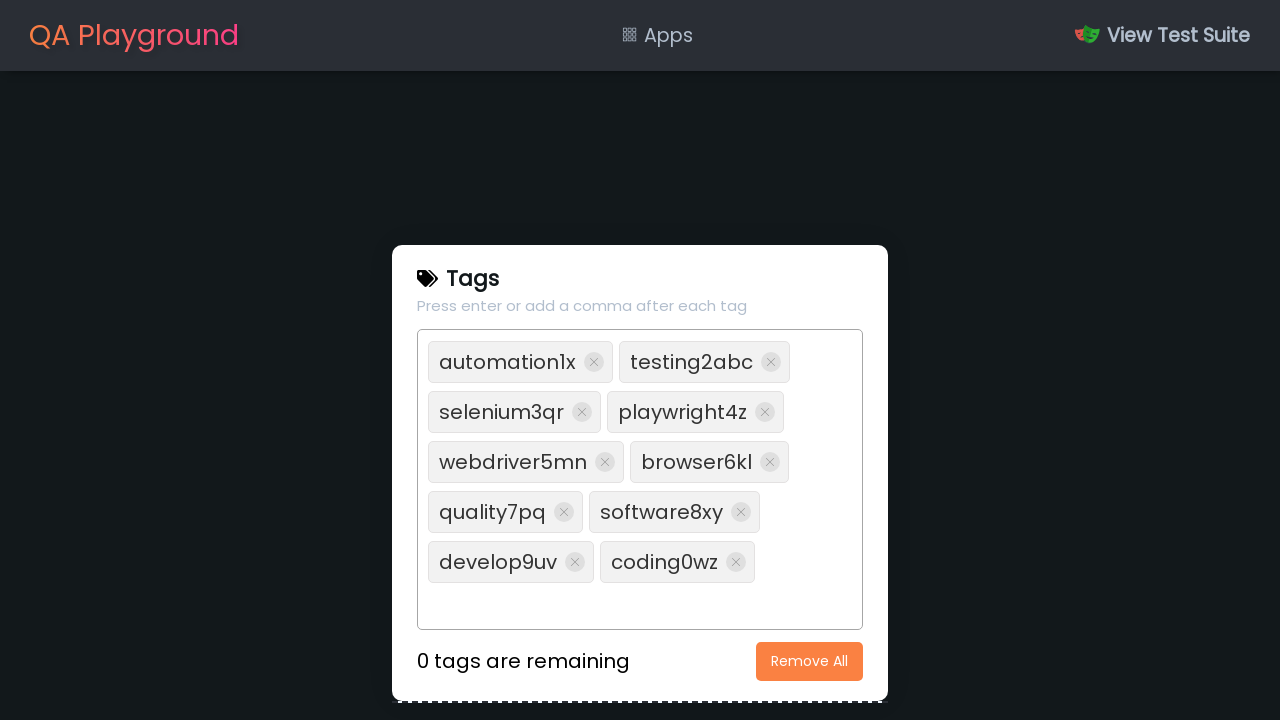

Clicked Remove All button to remove all 10 tags at (810, 661) on xpath=//button[text()='Remove All']
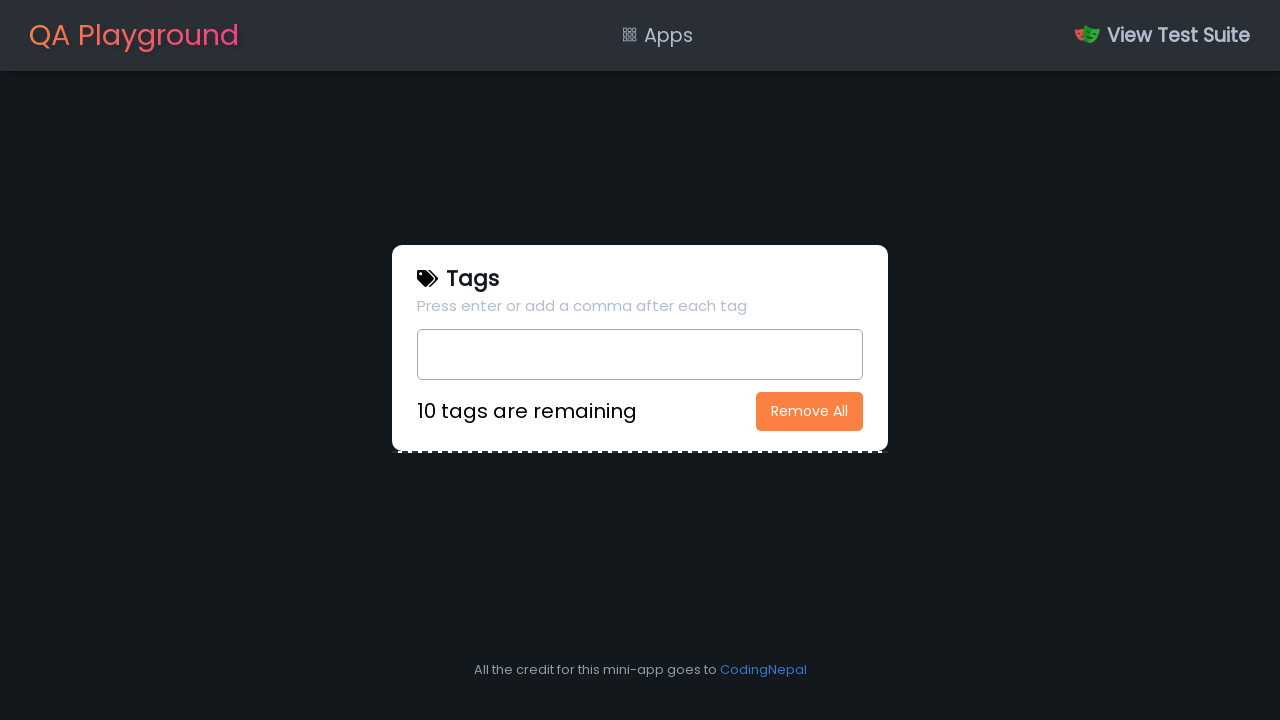

Filled text field with XSS script tag: <script>alert()</script> on xpath=//input[@type='text']
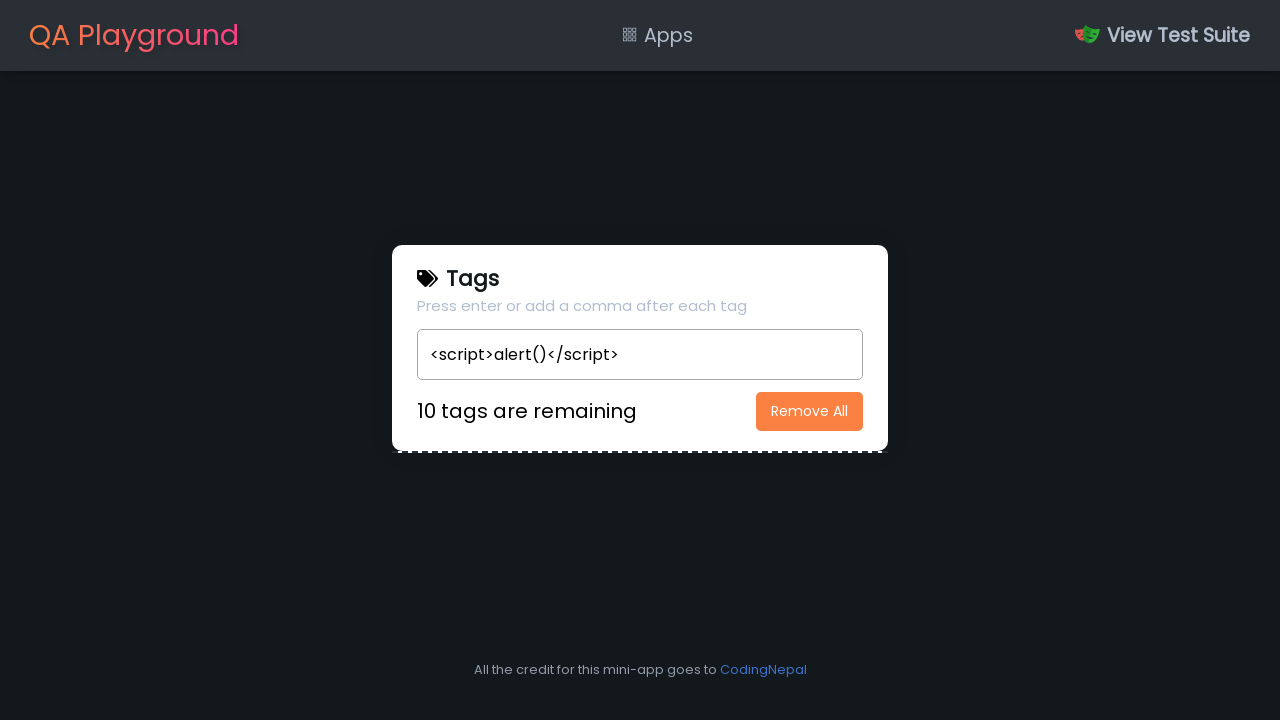

Pressed Enter to add XSS script tag as keyword on xpath=//input[@type='text']
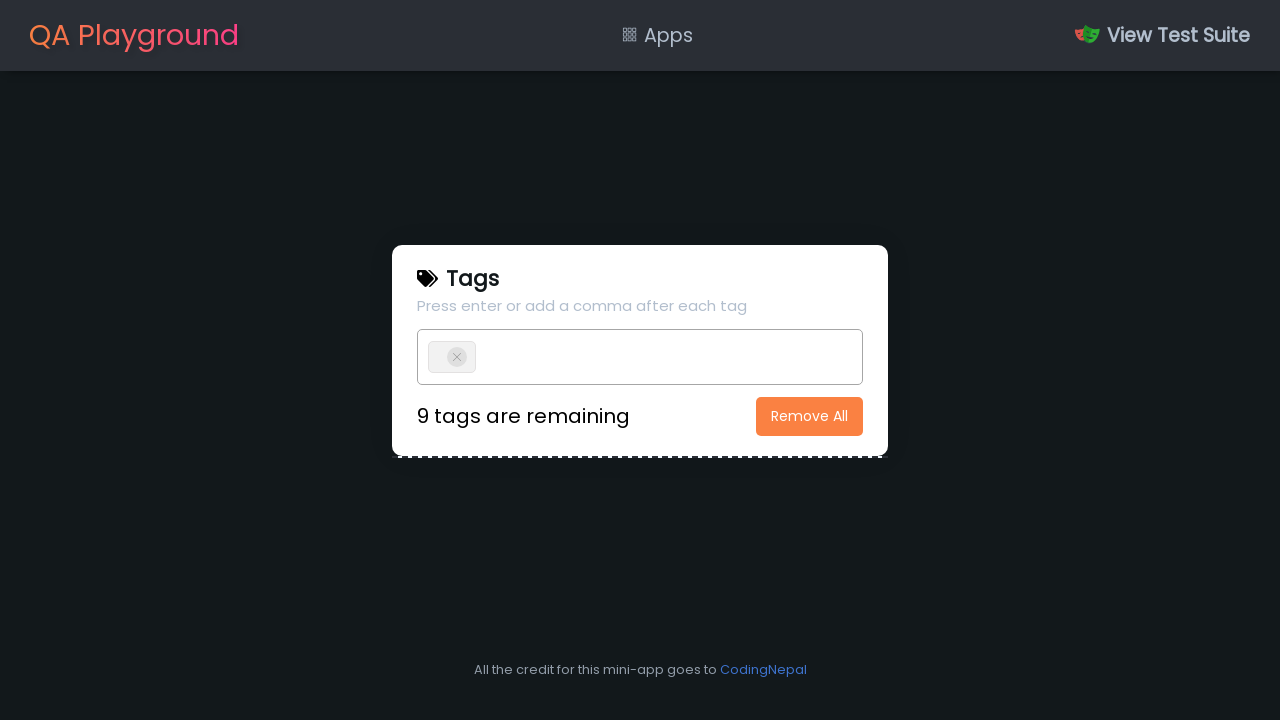

Located the first tag element
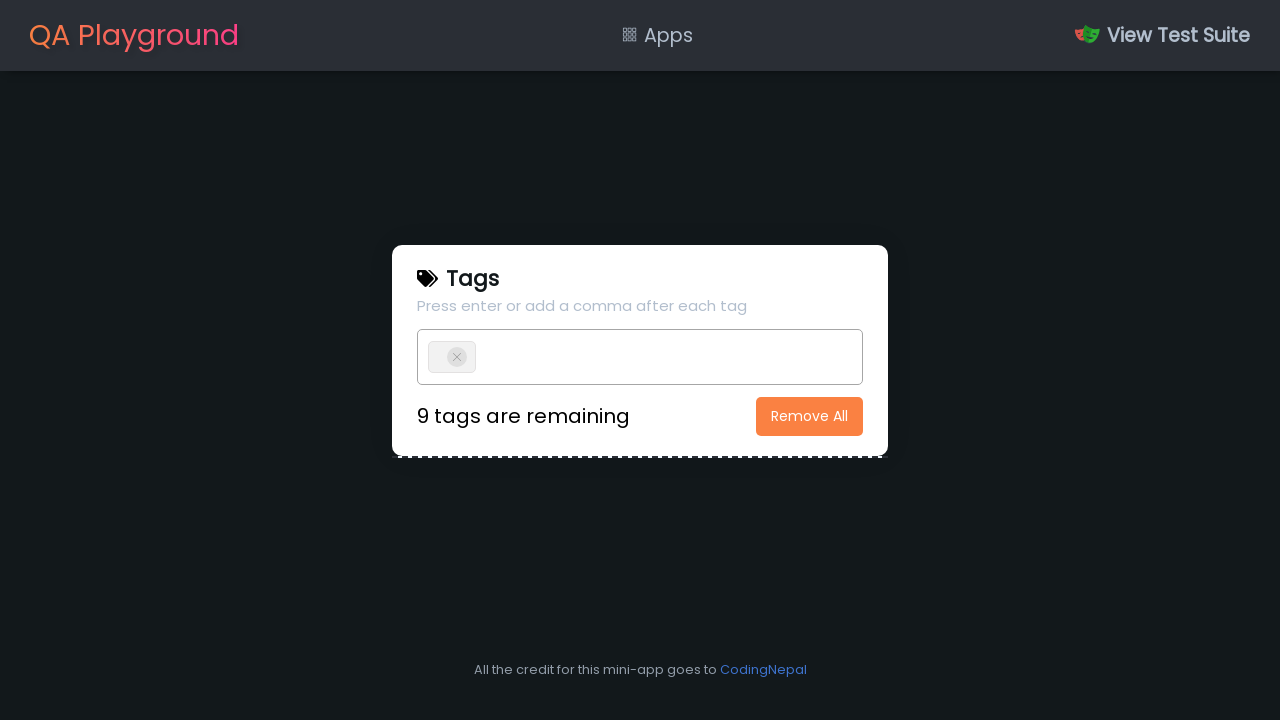

Retrieved inner HTML of XSS tag to verify XSS handling
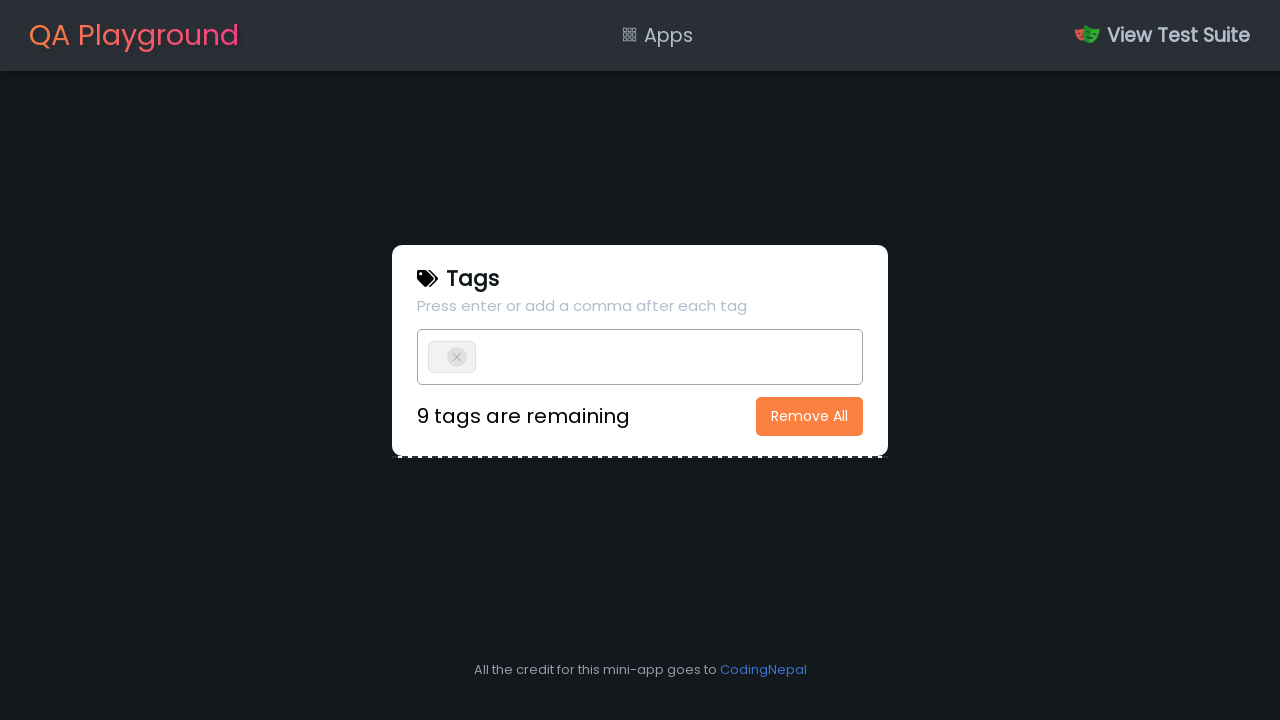

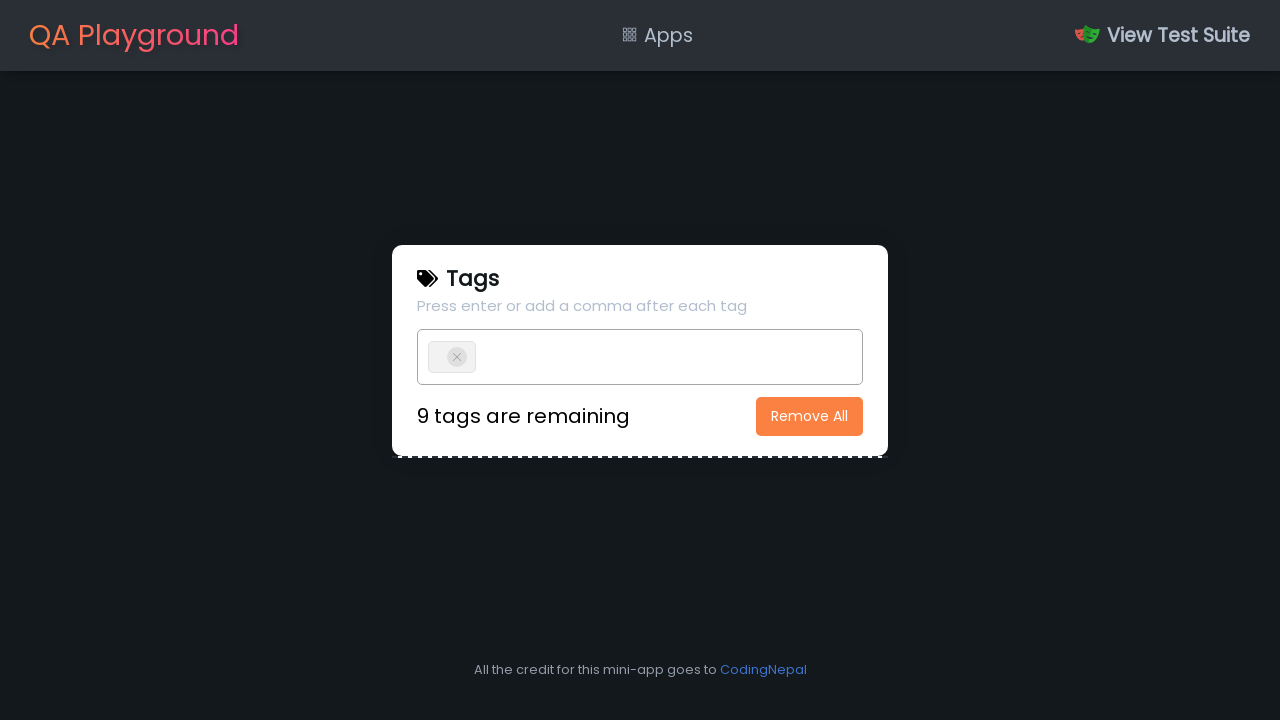